Tests drag and drop functionality by dragging an element and dropping it onto a target element

Starting URL: https://jqueryui.com/droppable/

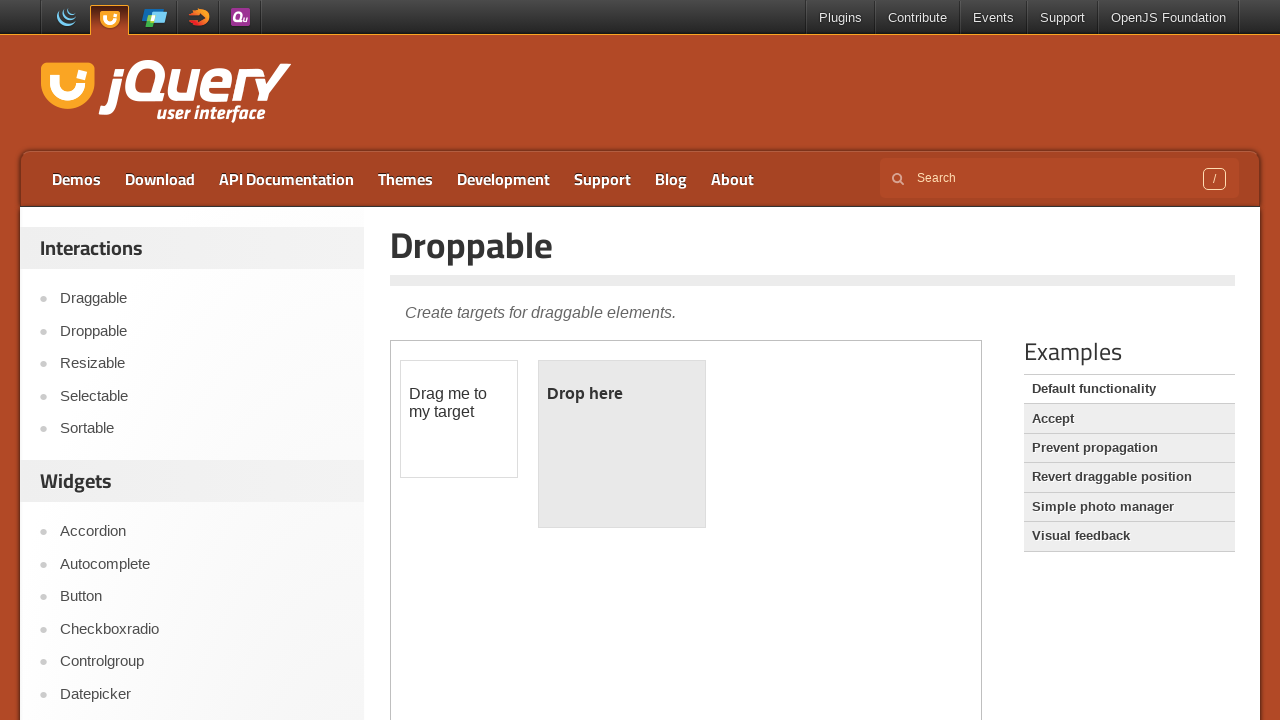

Located the first iframe containing draggable elements
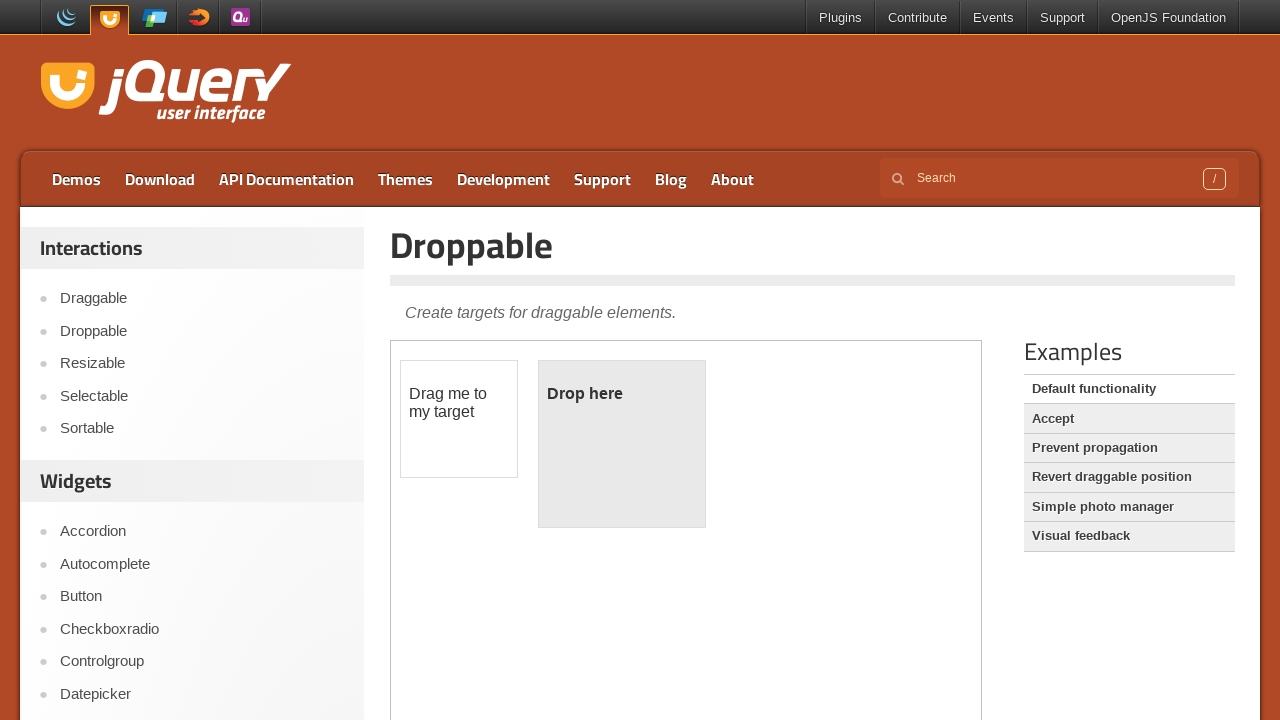

Located the draggable element
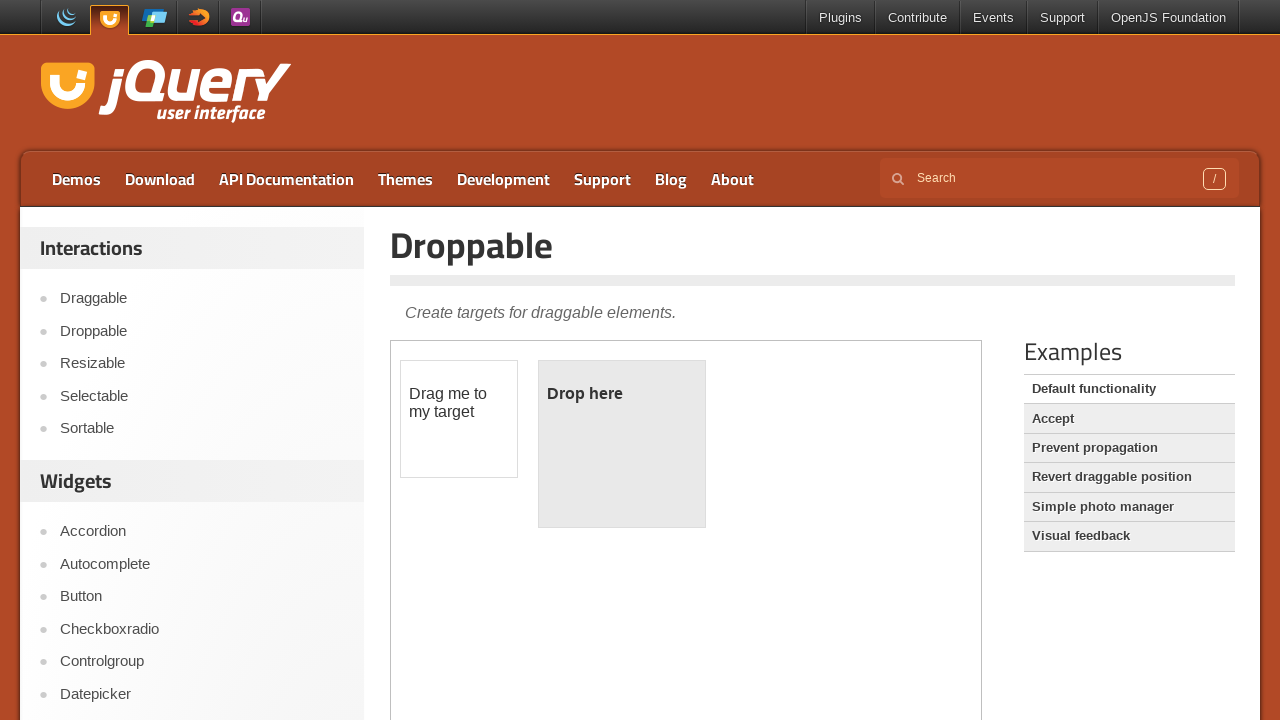

Located the droppable target element
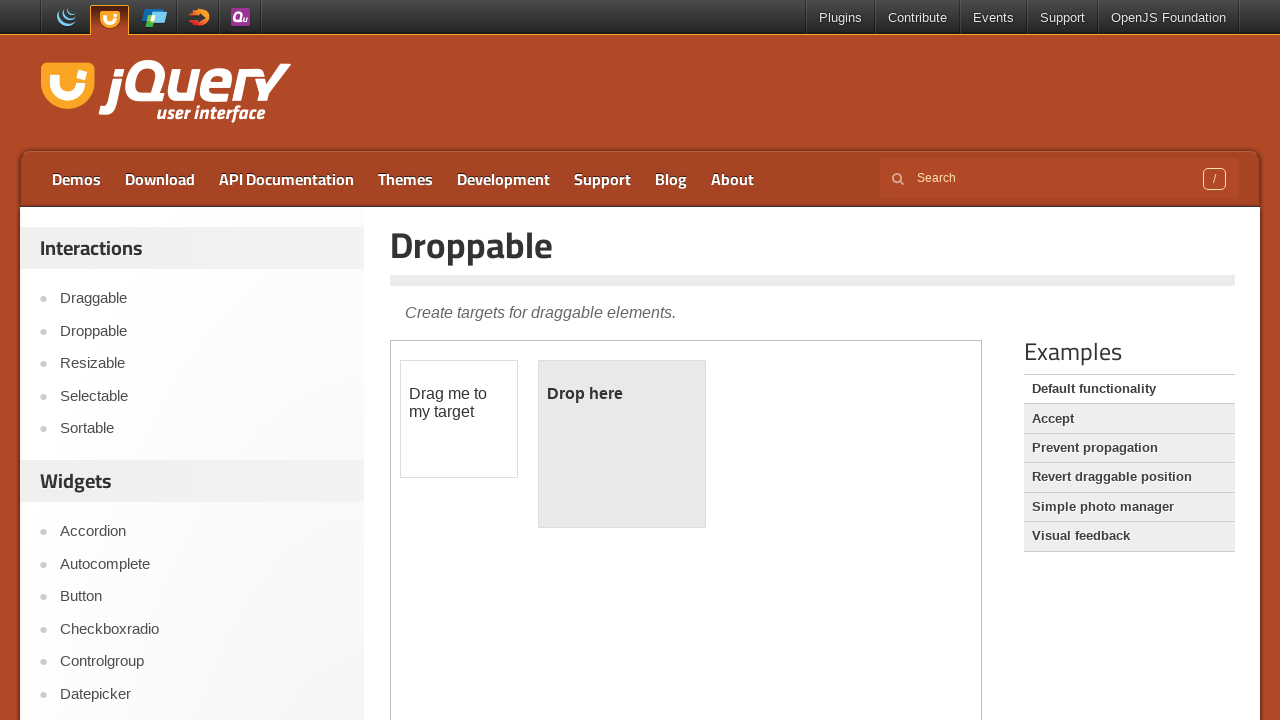

Dragged the element and dropped it onto the target at (622, 444)
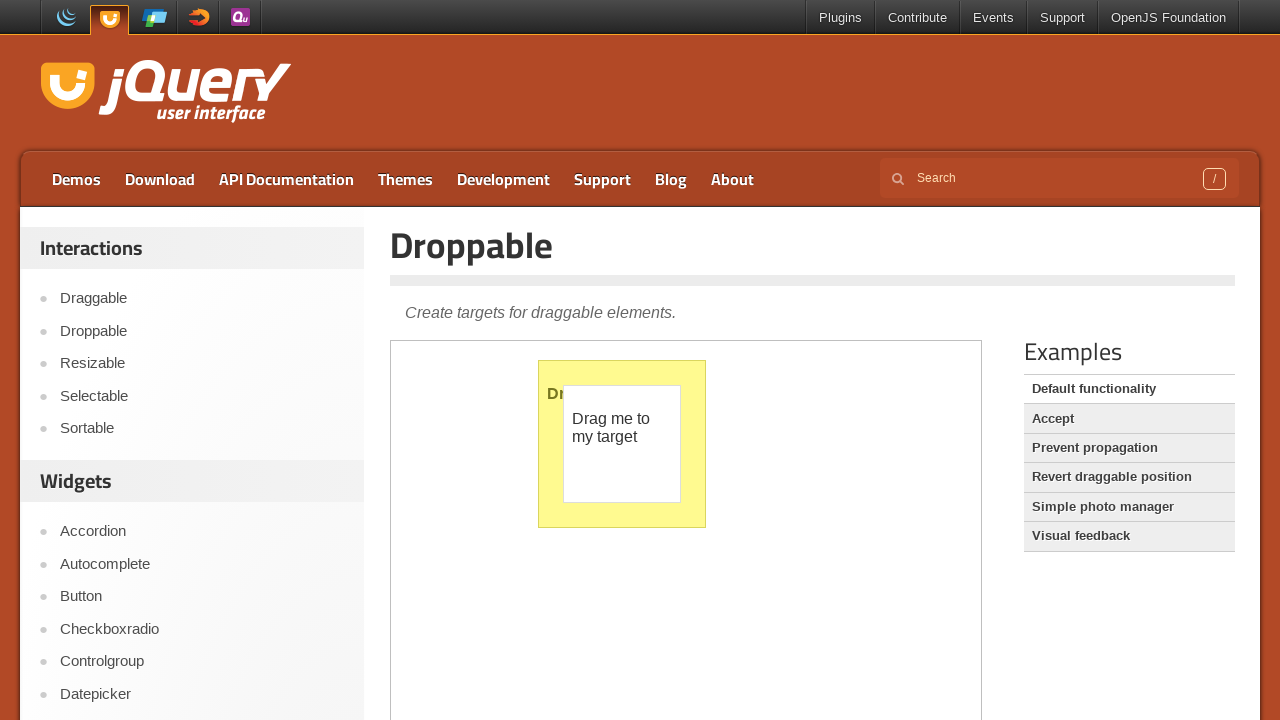

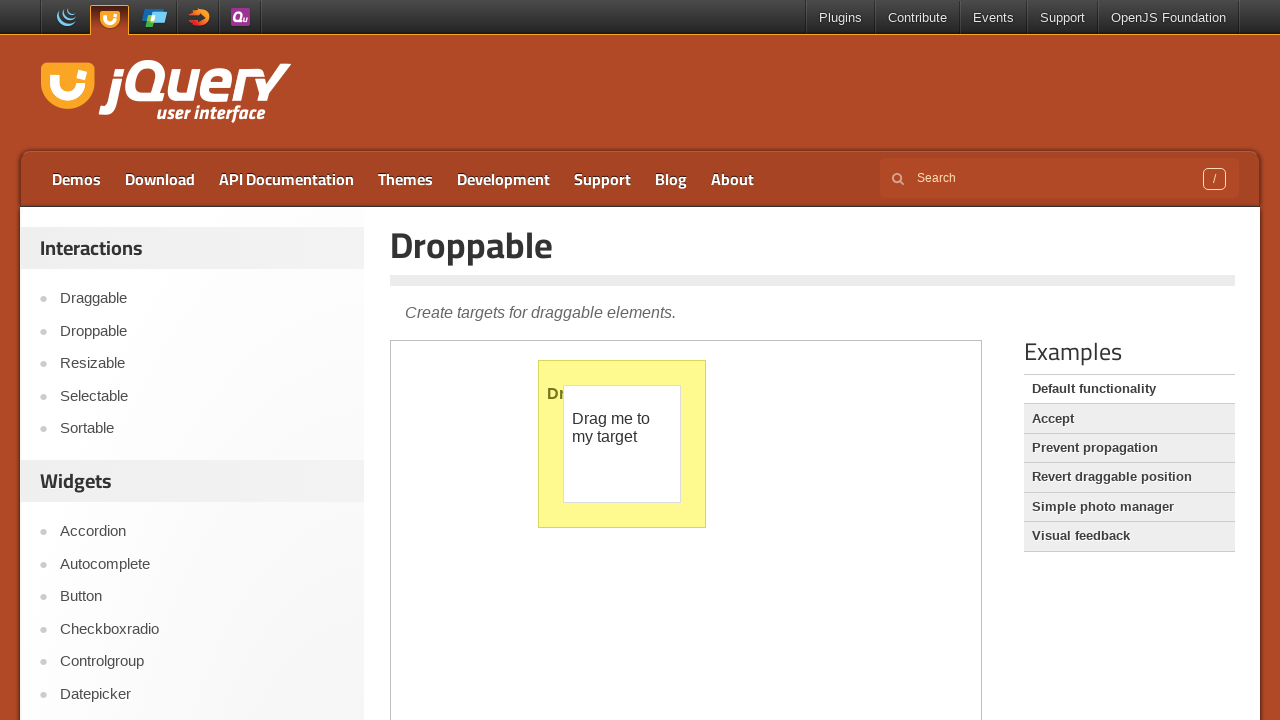